Performs a drag and drop operation on jQuery UI demo page by dragging the draggable element to the droppable area

Starting URL: http://jqueryui.com/droppable/

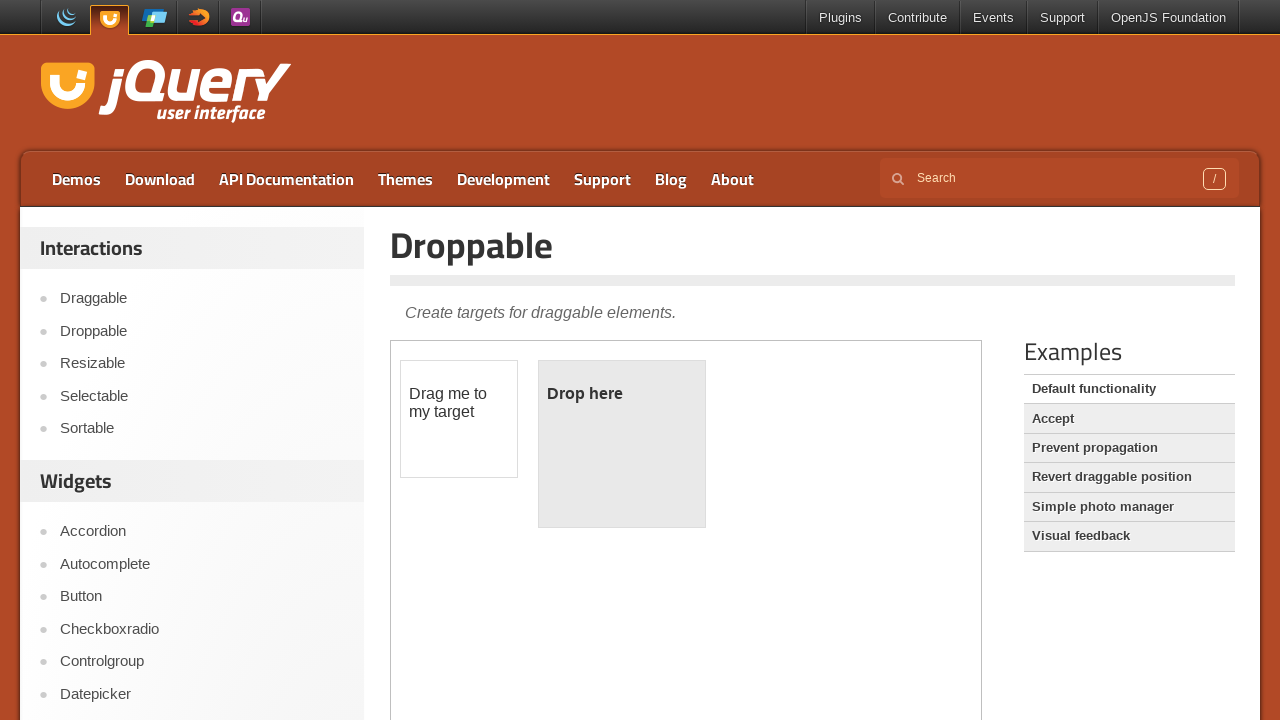

Located the first iframe containing the jQuery UI demo
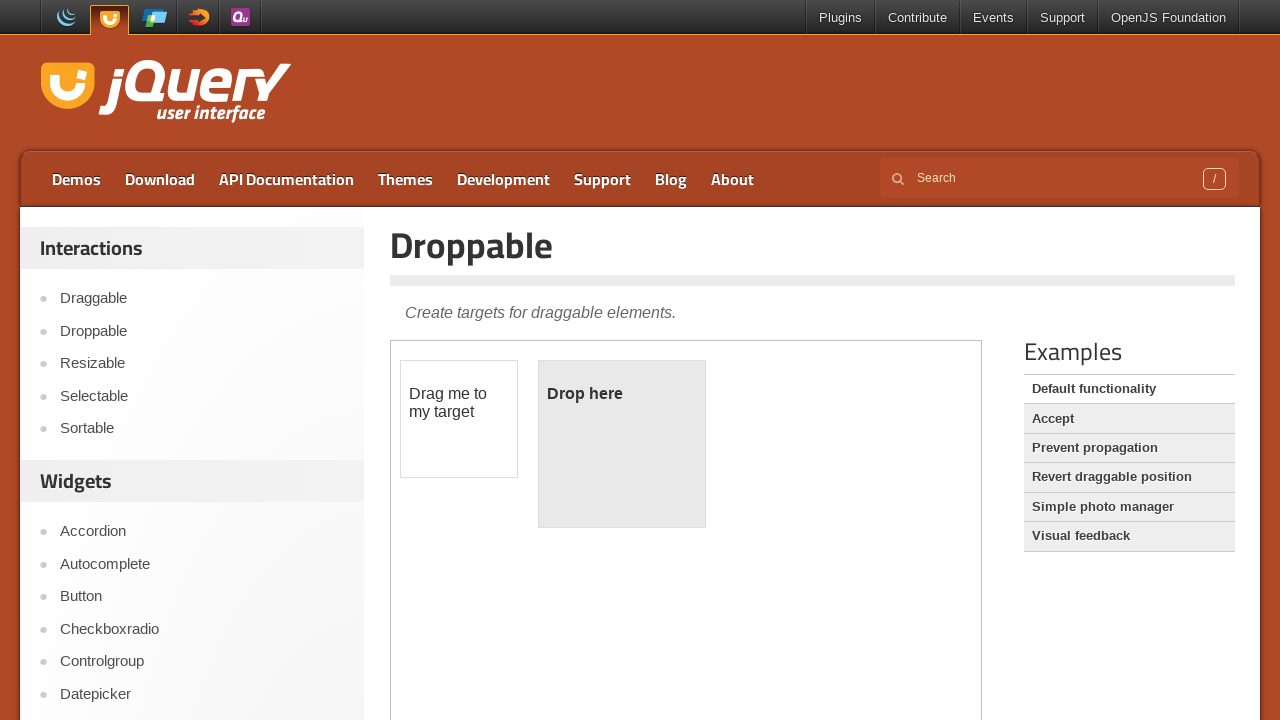

Located the draggable element with ID 'draggable'
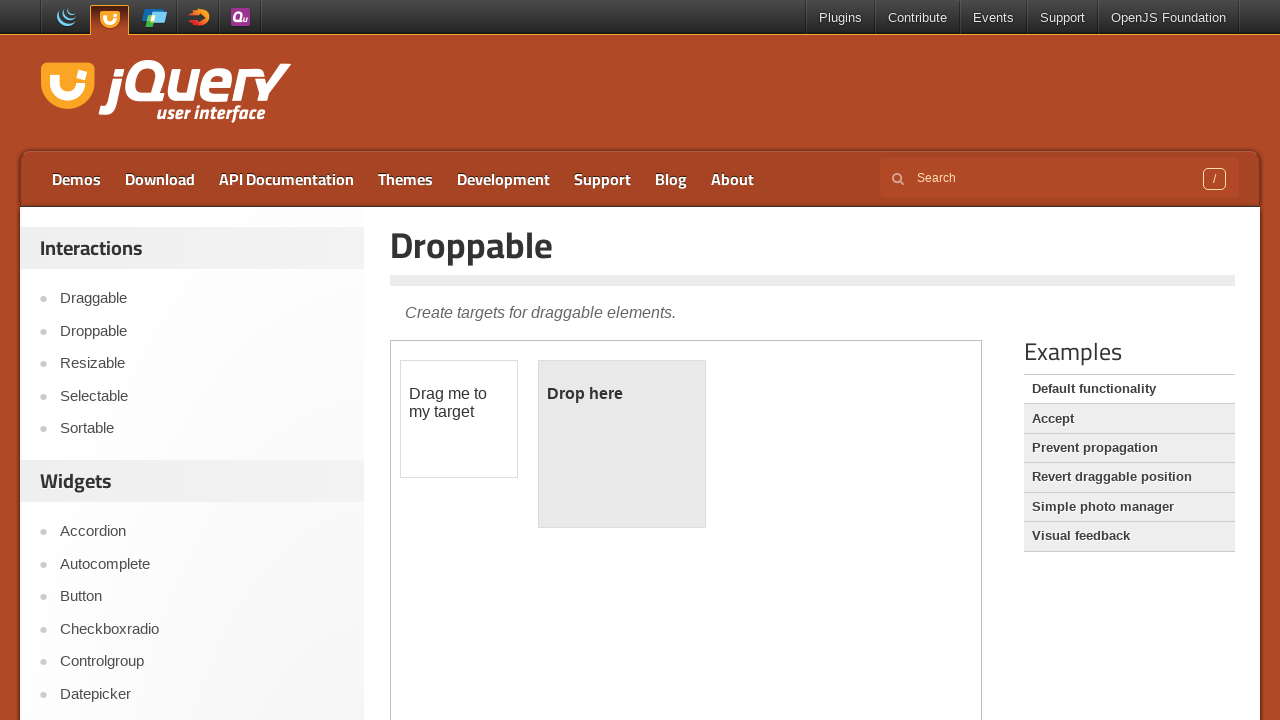

Located the droppable area with ID 'droppable'
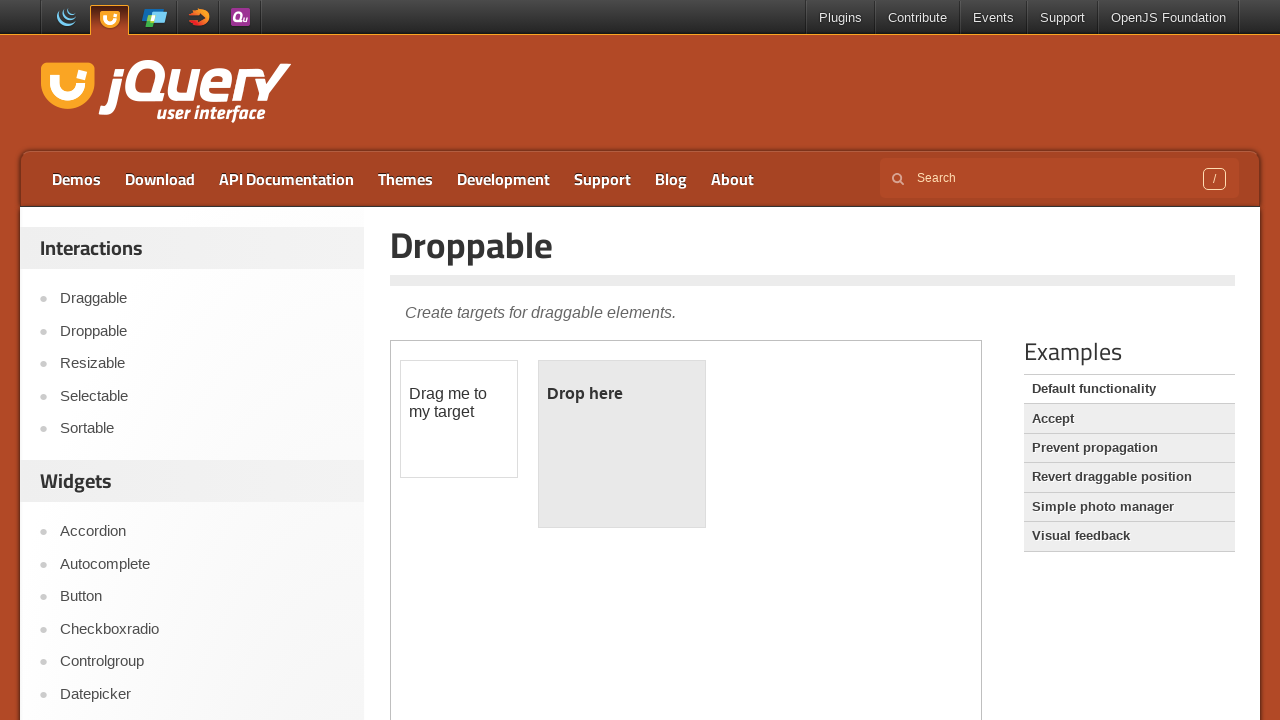

Performed drag and drop operation, dragging the draggable element to the droppable area at (622, 444)
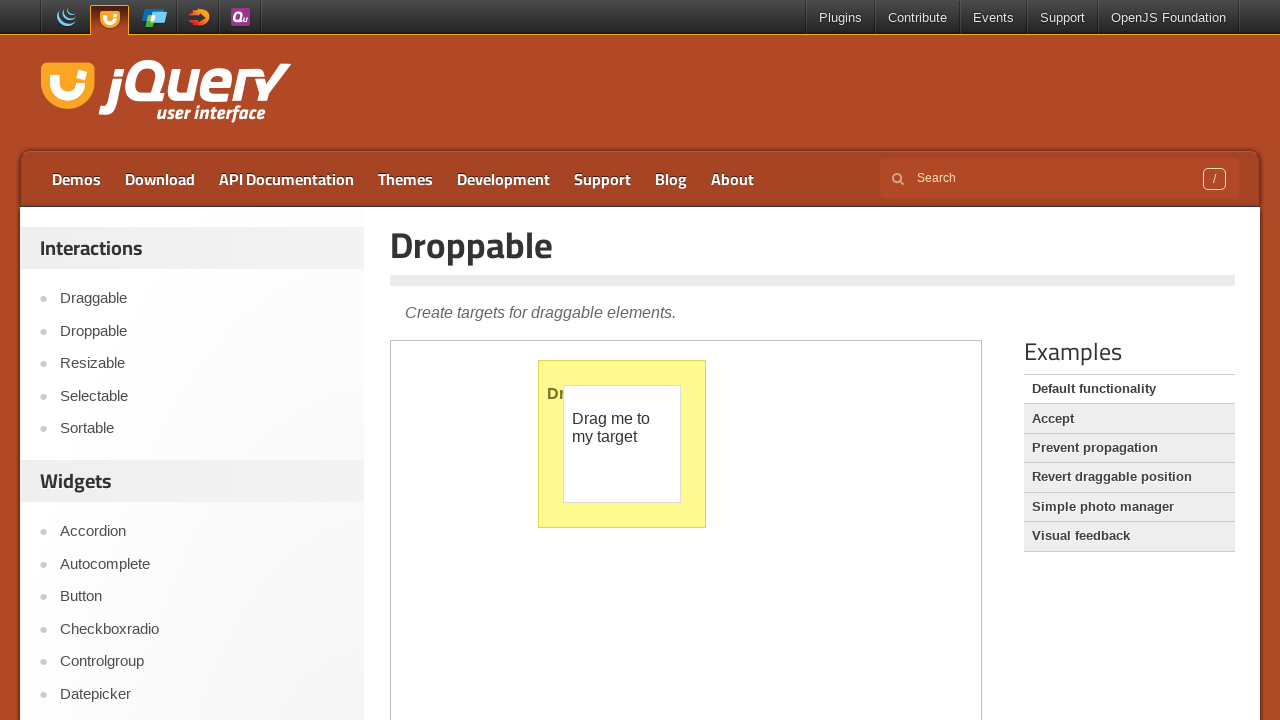

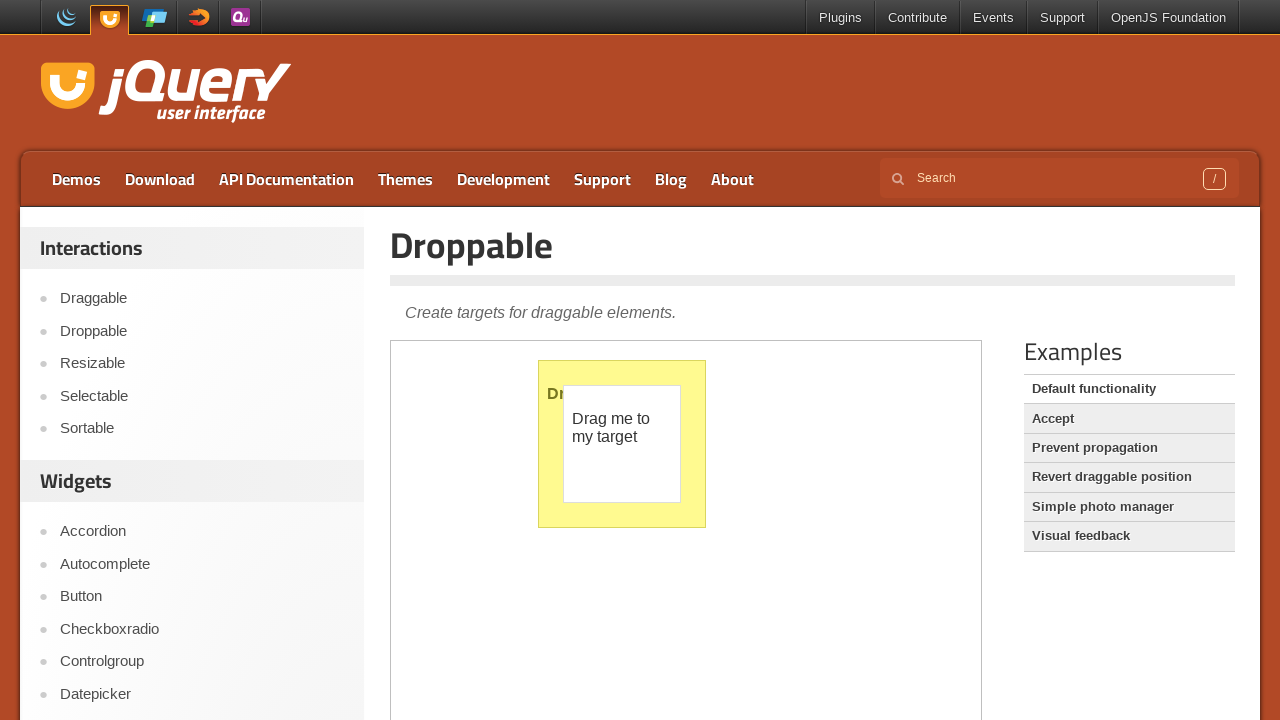